Tests the IBM Software Lifecycle page by searching for a software product and verifying that the results table loads with the search results.

Starting URL: https://www.ibm.com/support/pages/lifecycle/

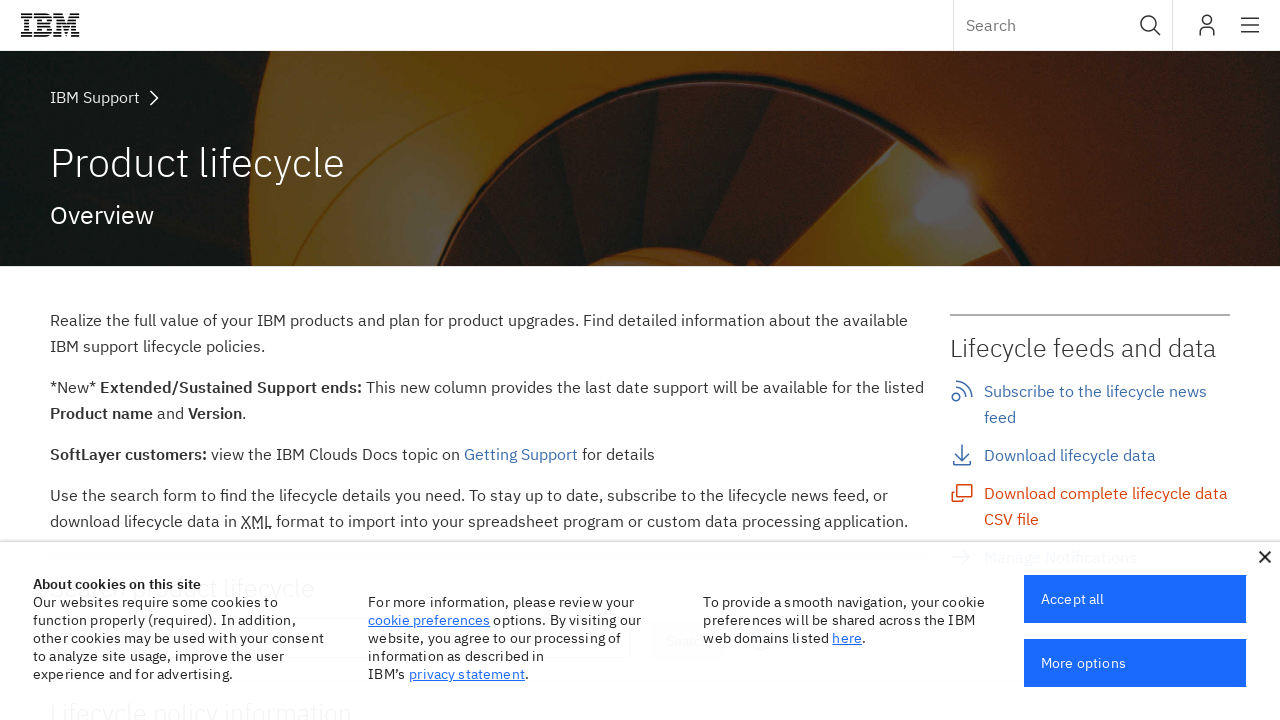

Page body loaded
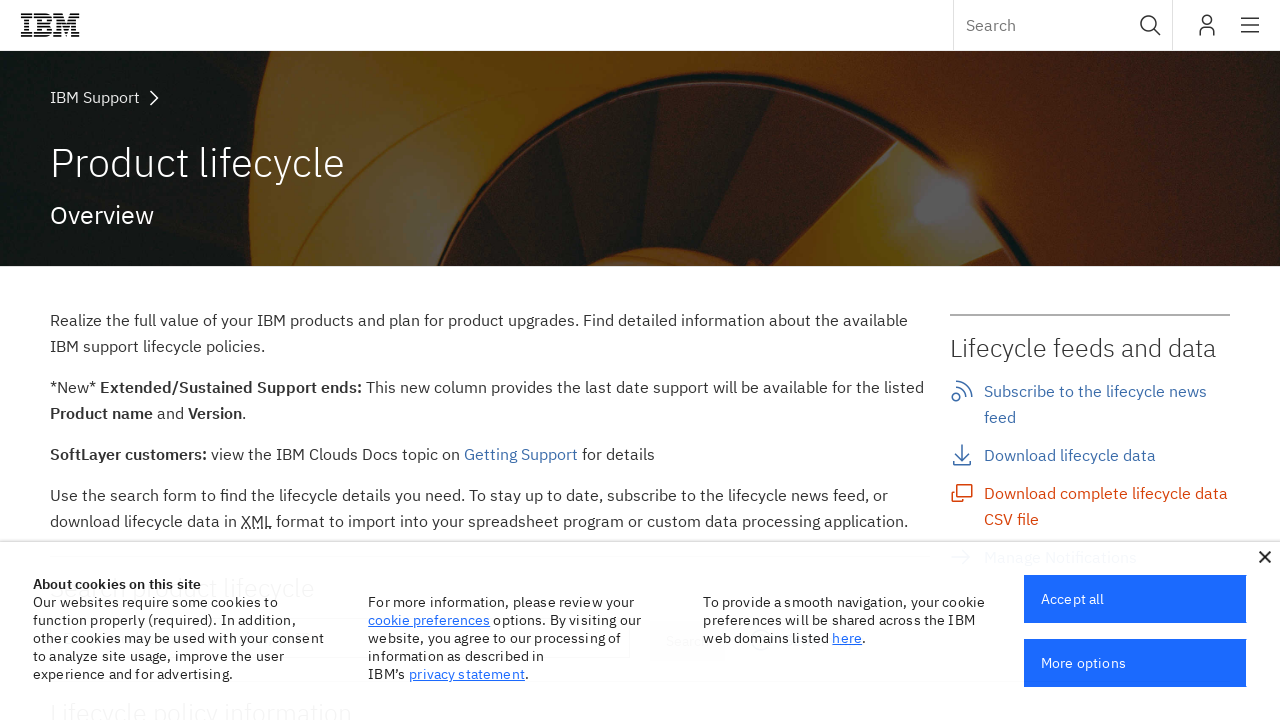

Search box element is present
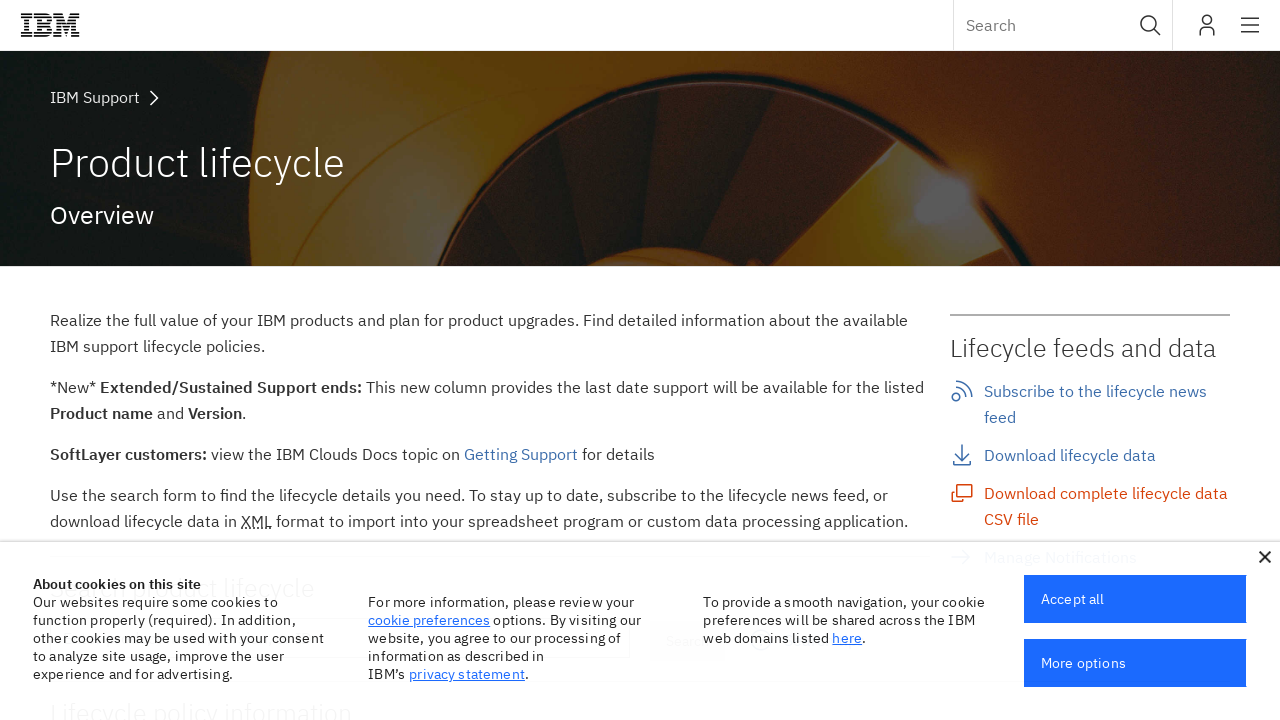

Filled search box with 'IBM WebSphere' on #plc--query
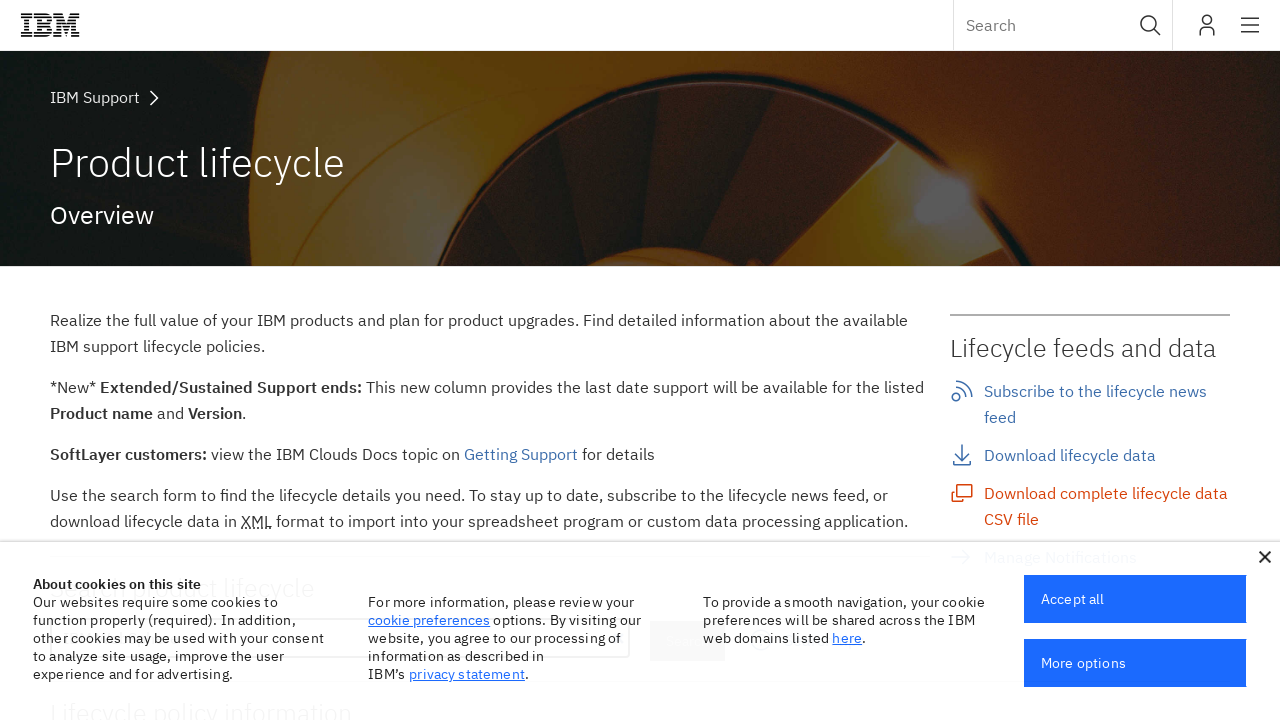

Clicked Search button to query for IBM WebSphere at (688, 361) on input[type='button'][value='Search']
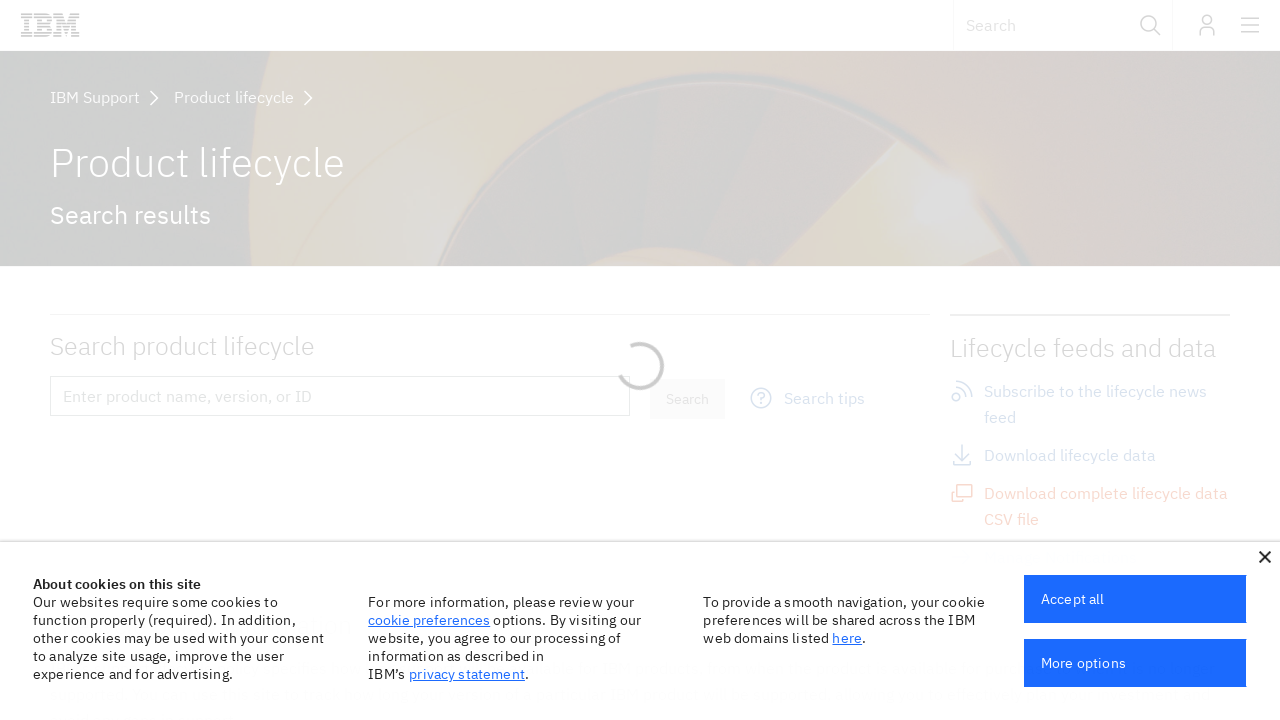

Results table loaded with search results
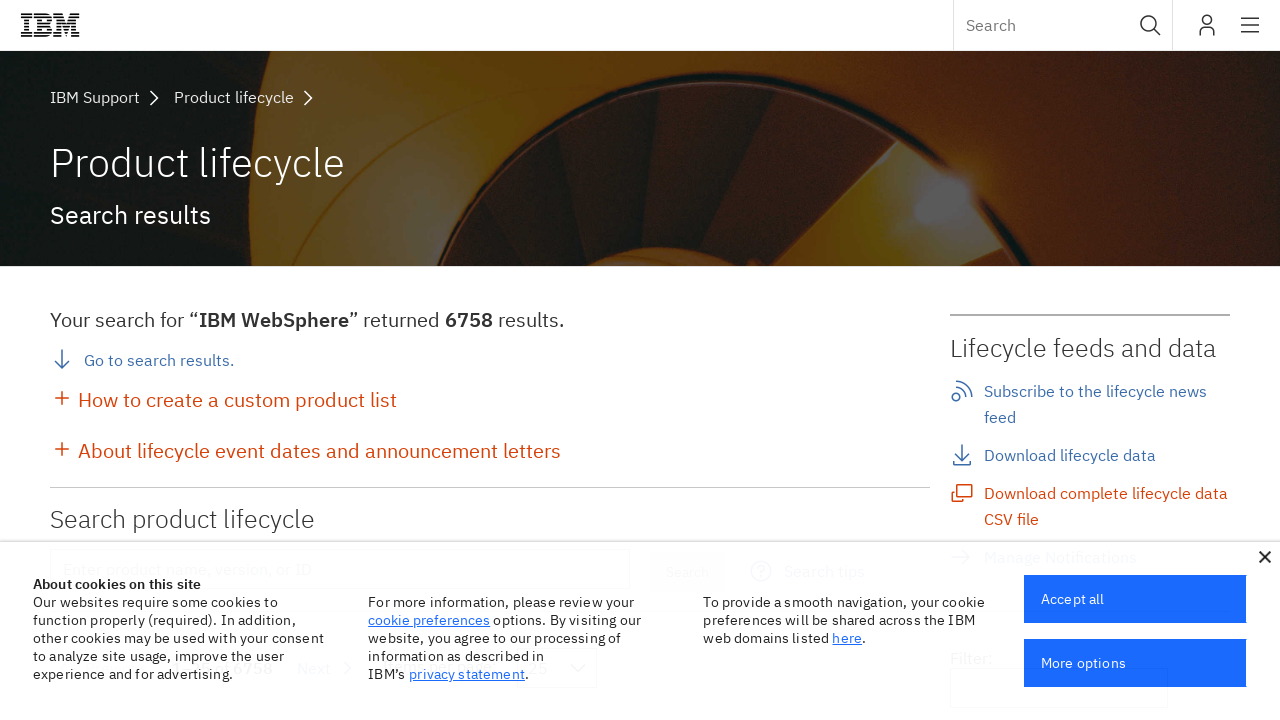

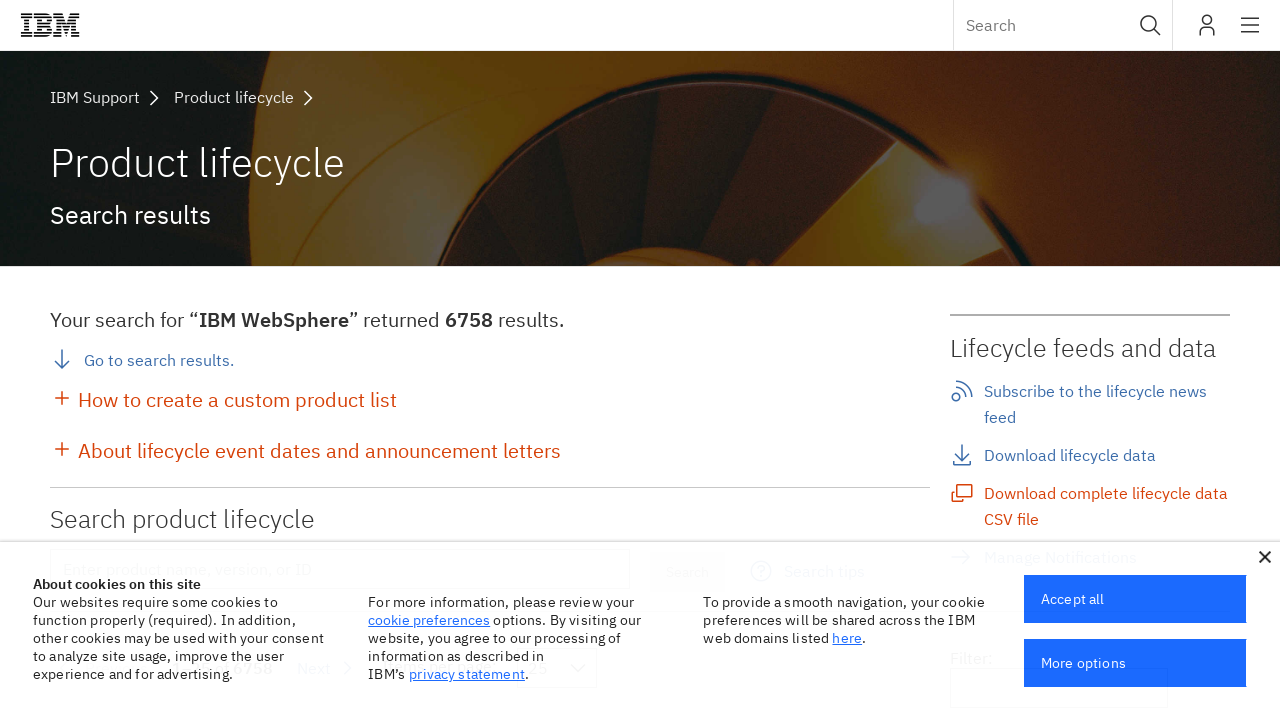